Navigates to a Selenium course content page and verifies that the address/contact information widget is present and visible

Starting URL: http://greenstech.in/selenium-course-content.html

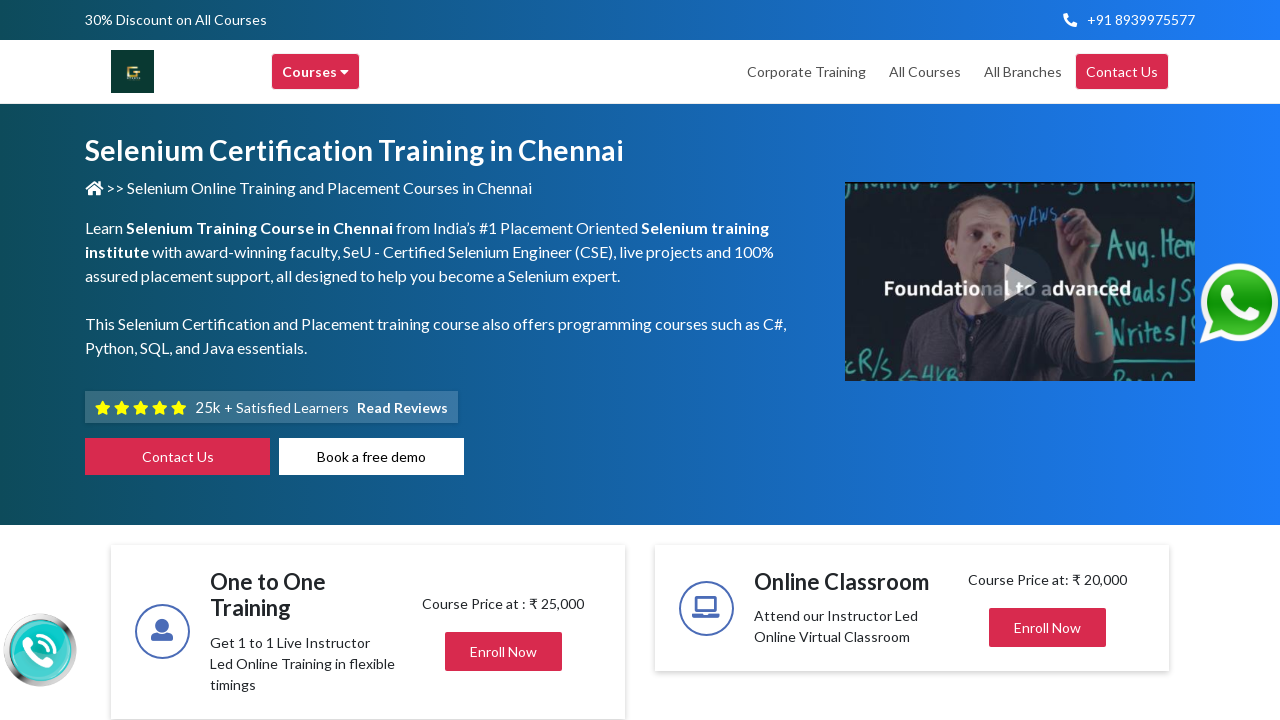

Waited for address/contact information widget to load (xpath selector)
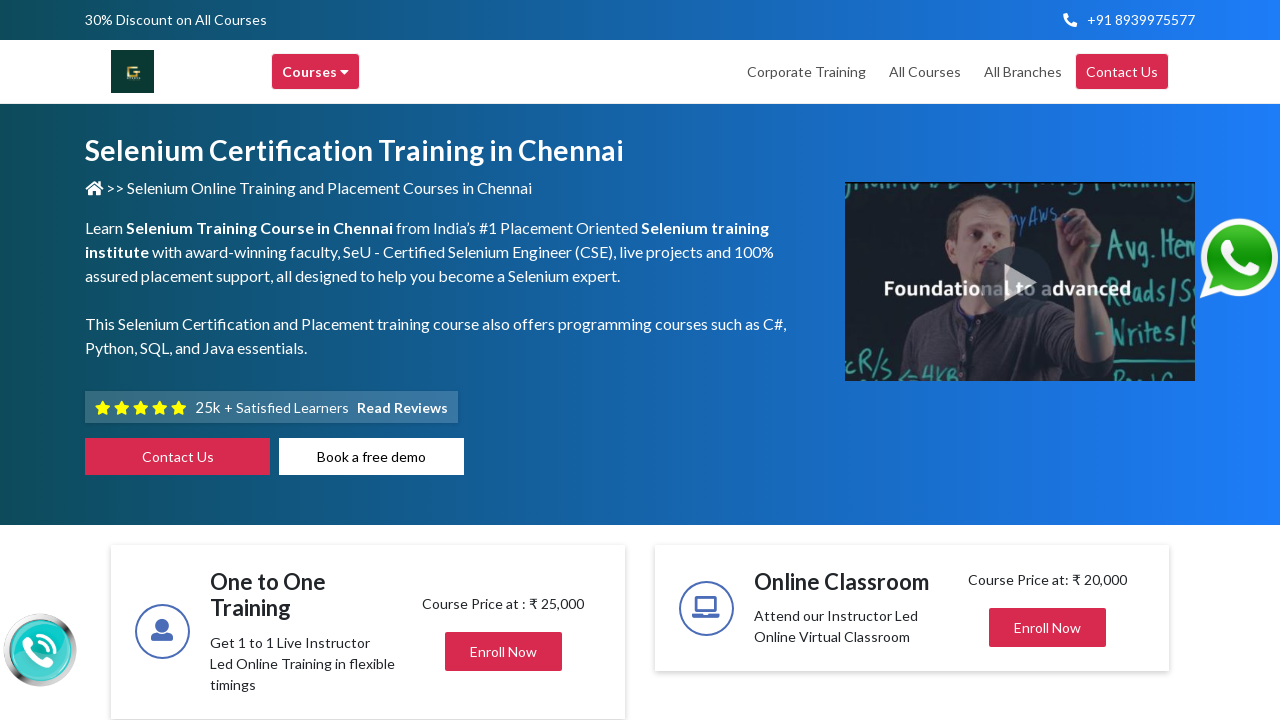

Located the address widget element using CSS selector
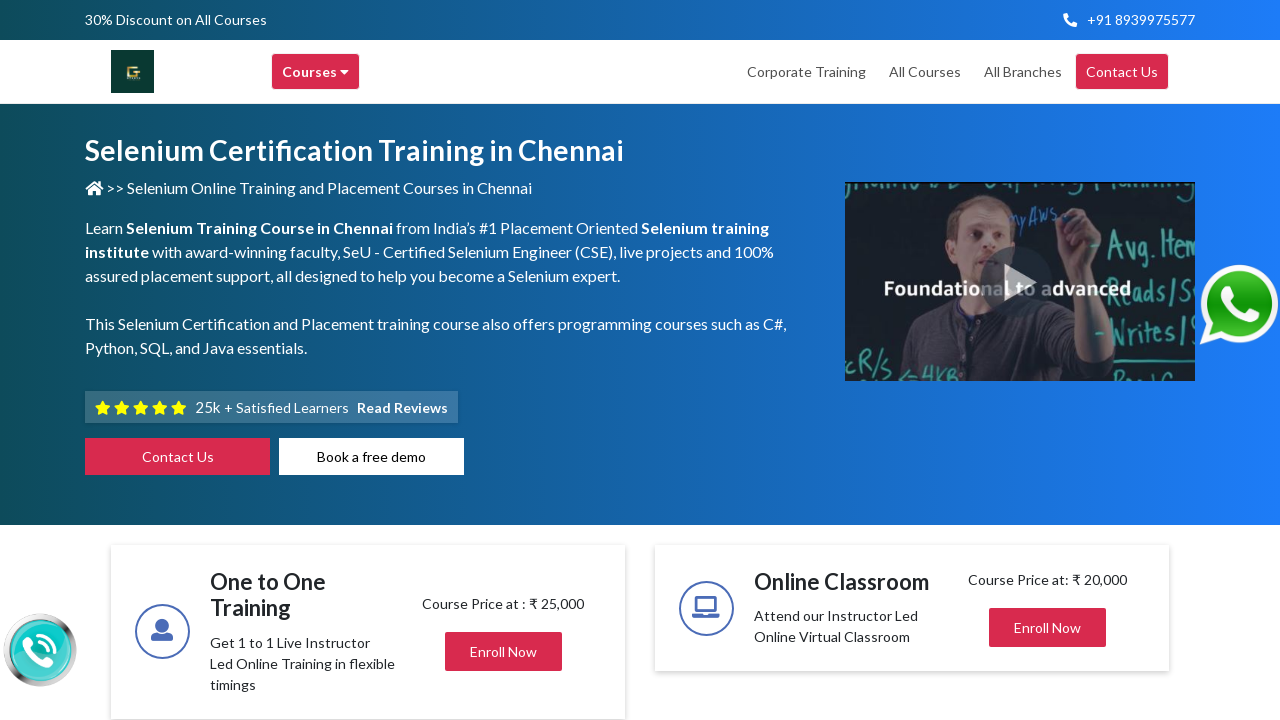

Verified address widget is visible
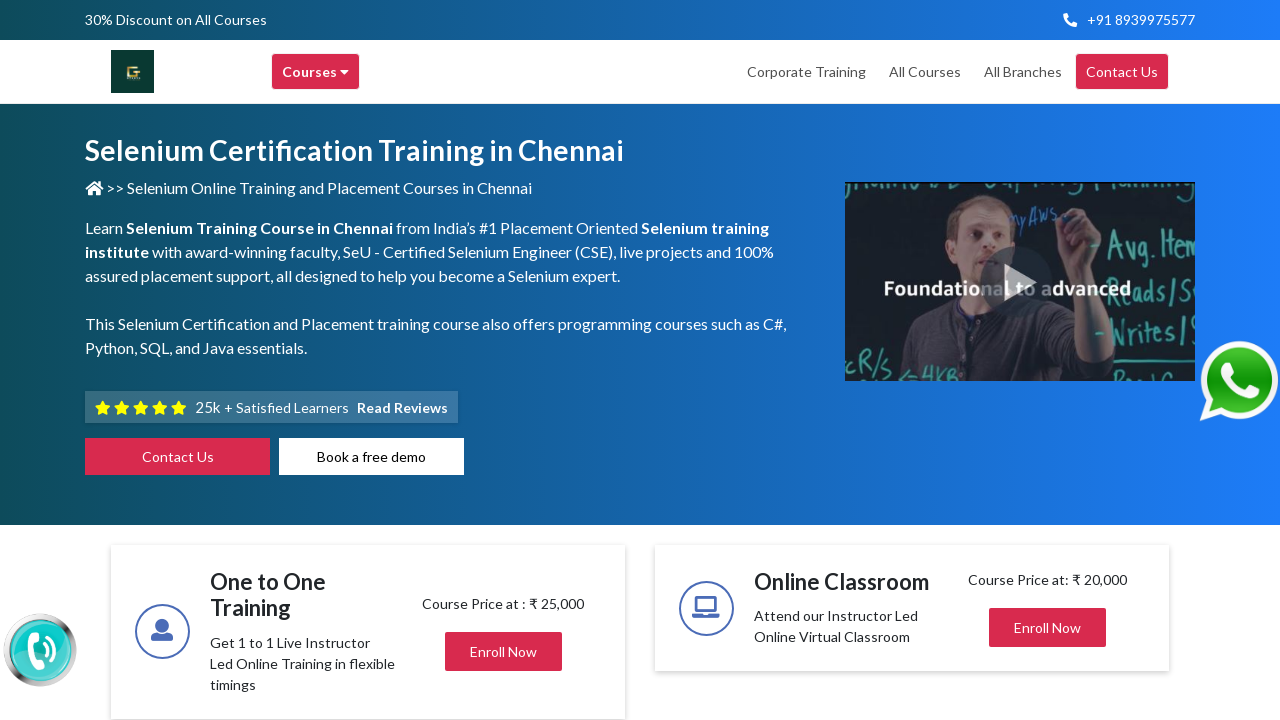

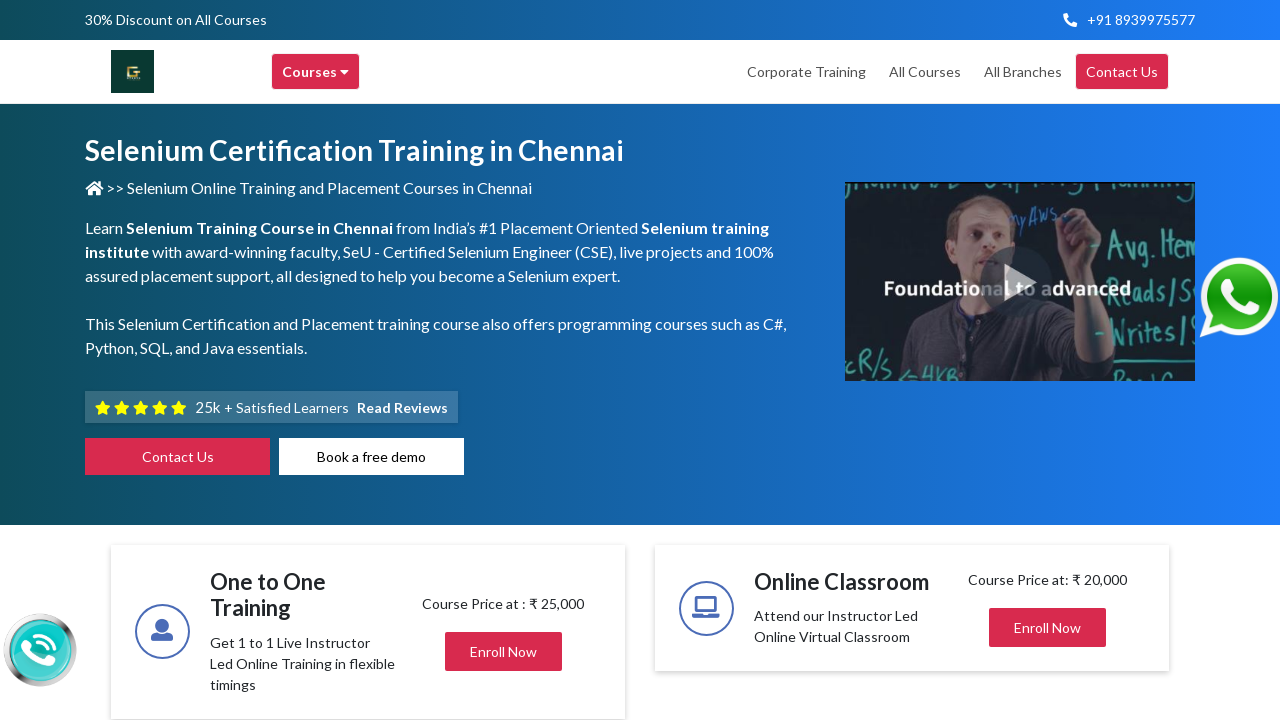